Tests that a todo item is removed when edited to an empty string

Starting URL: https://demo.playwright.dev/todomvc

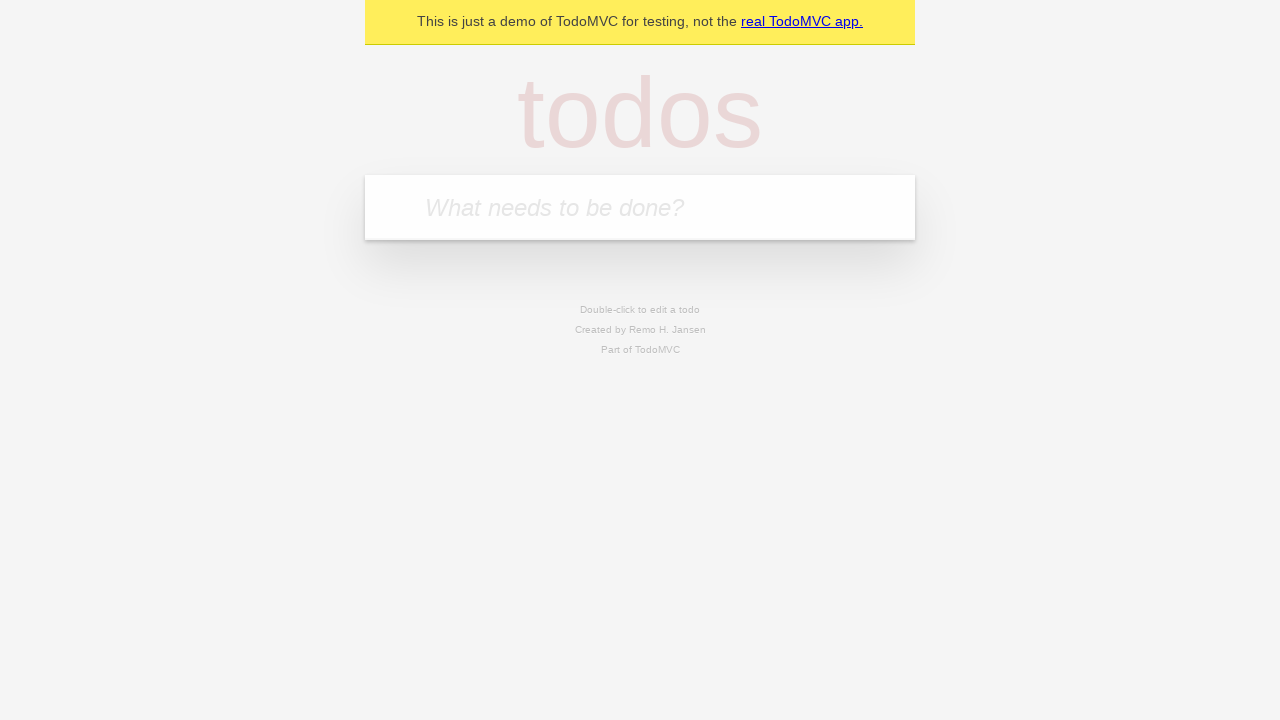

Filled todo input with 'buy some cheese' on internal:attr=[placeholder="What needs to be done?"i]
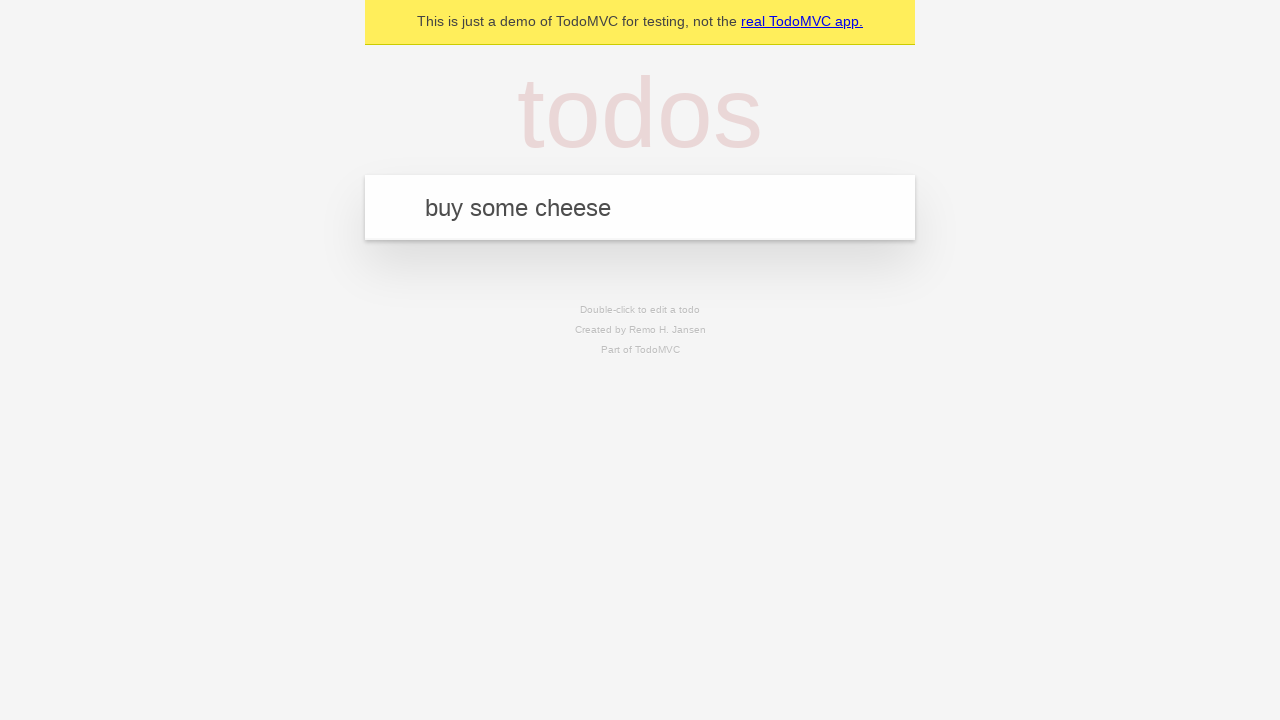

Pressed Enter to add 'buy some cheese' to todo list on internal:attr=[placeholder="What needs to be done?"i]
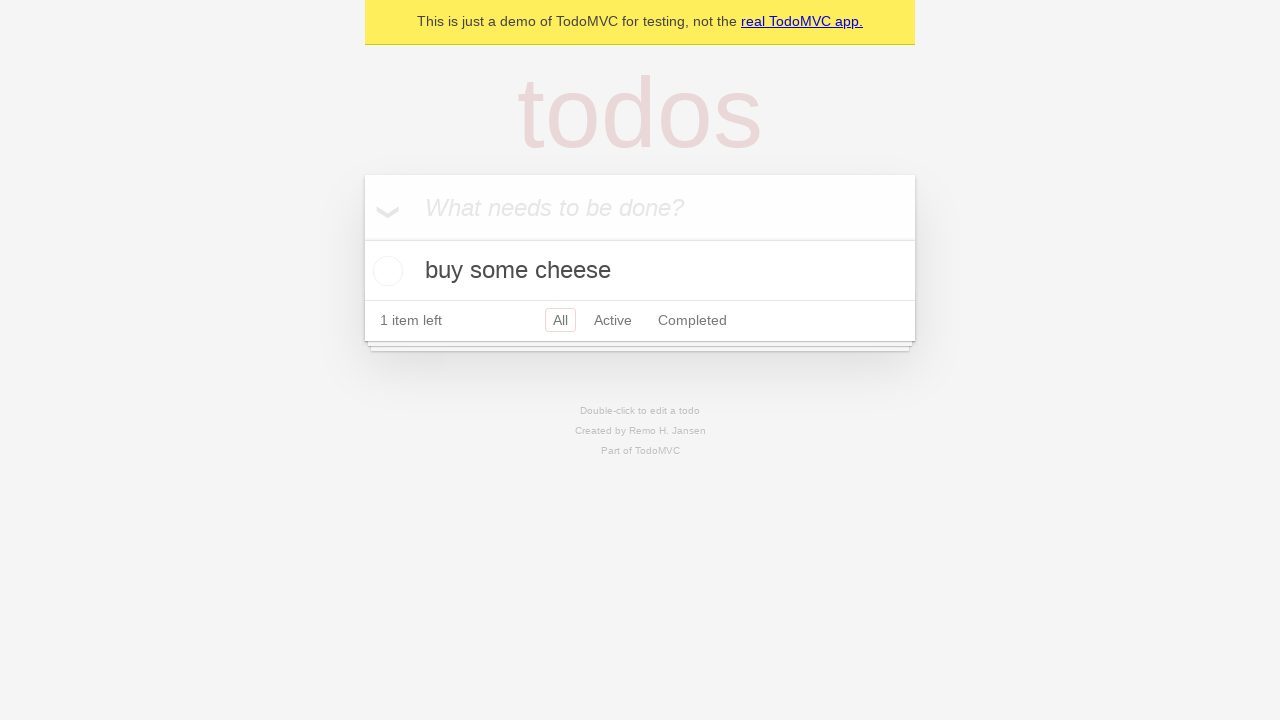

Filled todo input with 'feed the cat' on internal:attr=[placeholder="What needs to be done?"i]
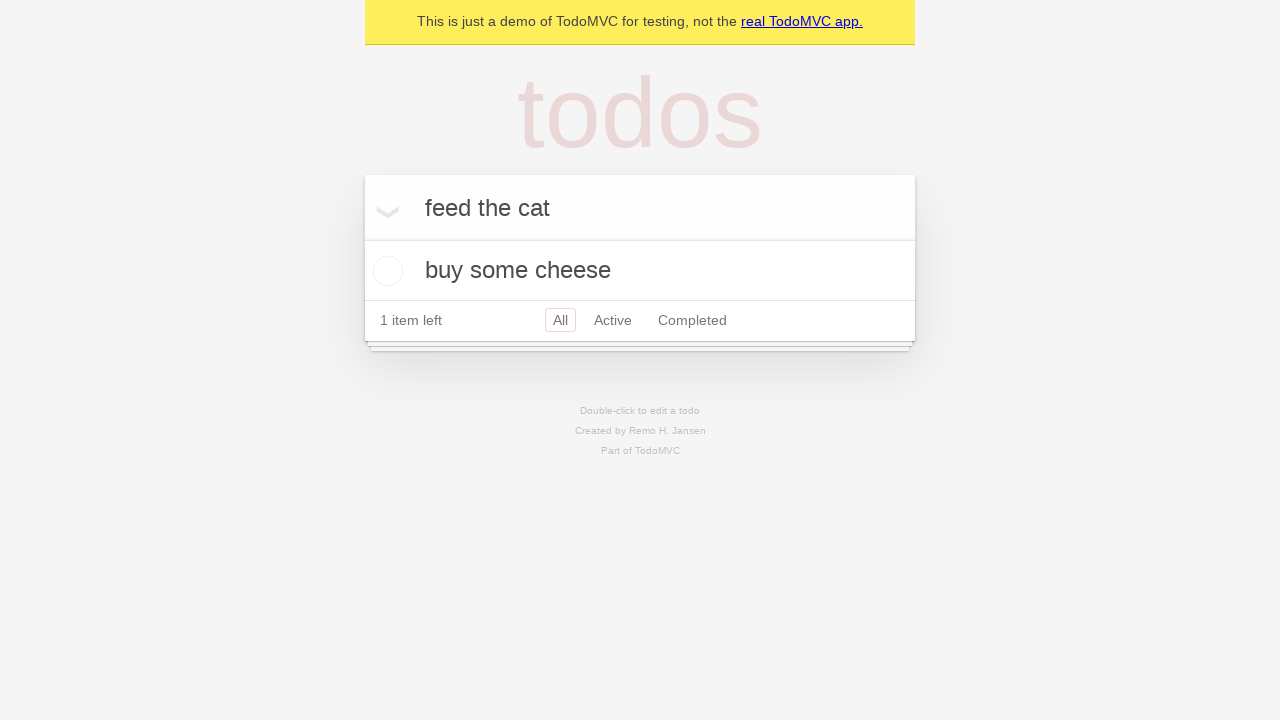

Pressed Enter to add 'feed the cat' to todo list on internal:attr=[placeholder="What needs to be done?"i]
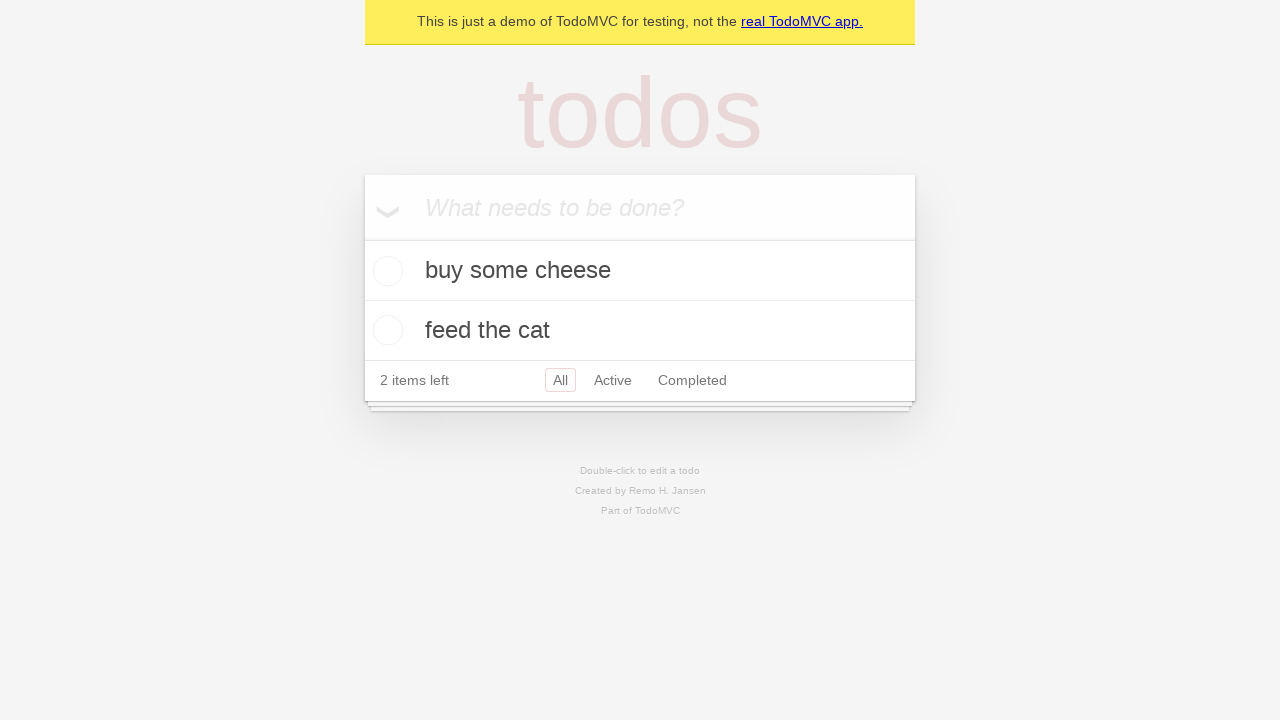

Filled todo input with 'book a doctors appointment' on internal:attr=[placeholder="What needs to be done?"i]
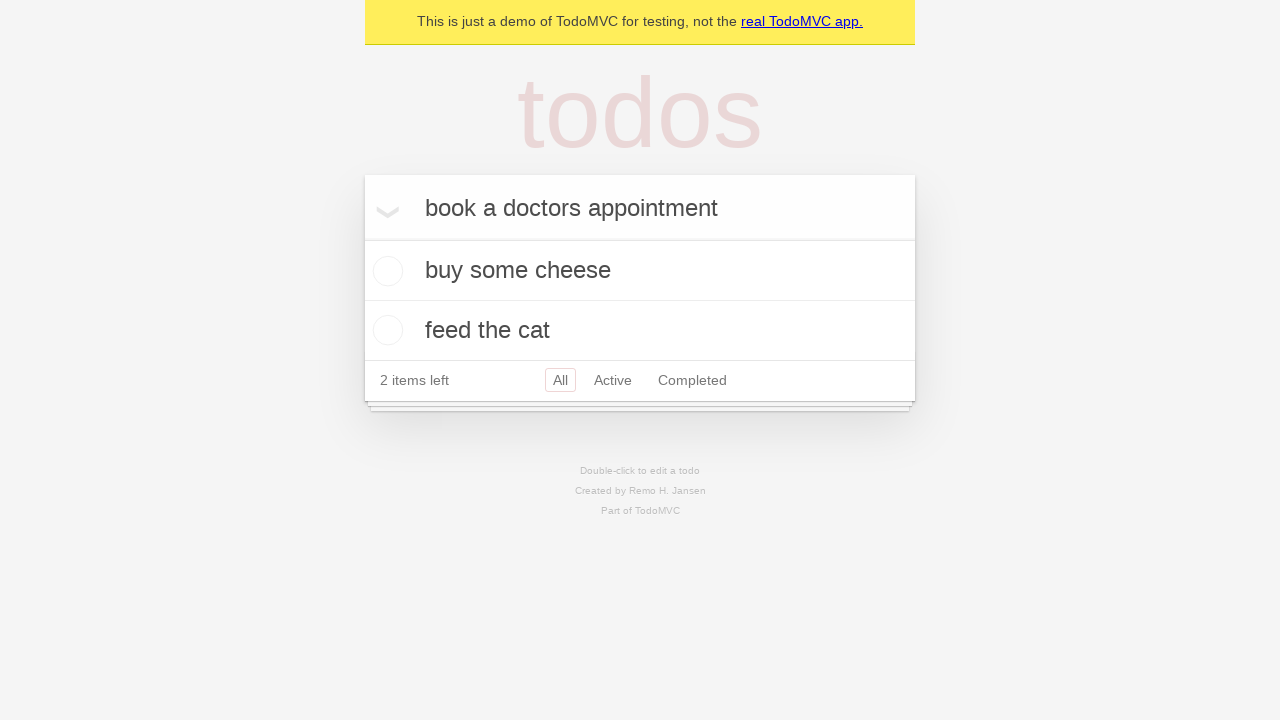

Pressed Enter to add 'book a doctors appointment' to todo list on internal:attr=[placeholder="What needs to be done?"i]
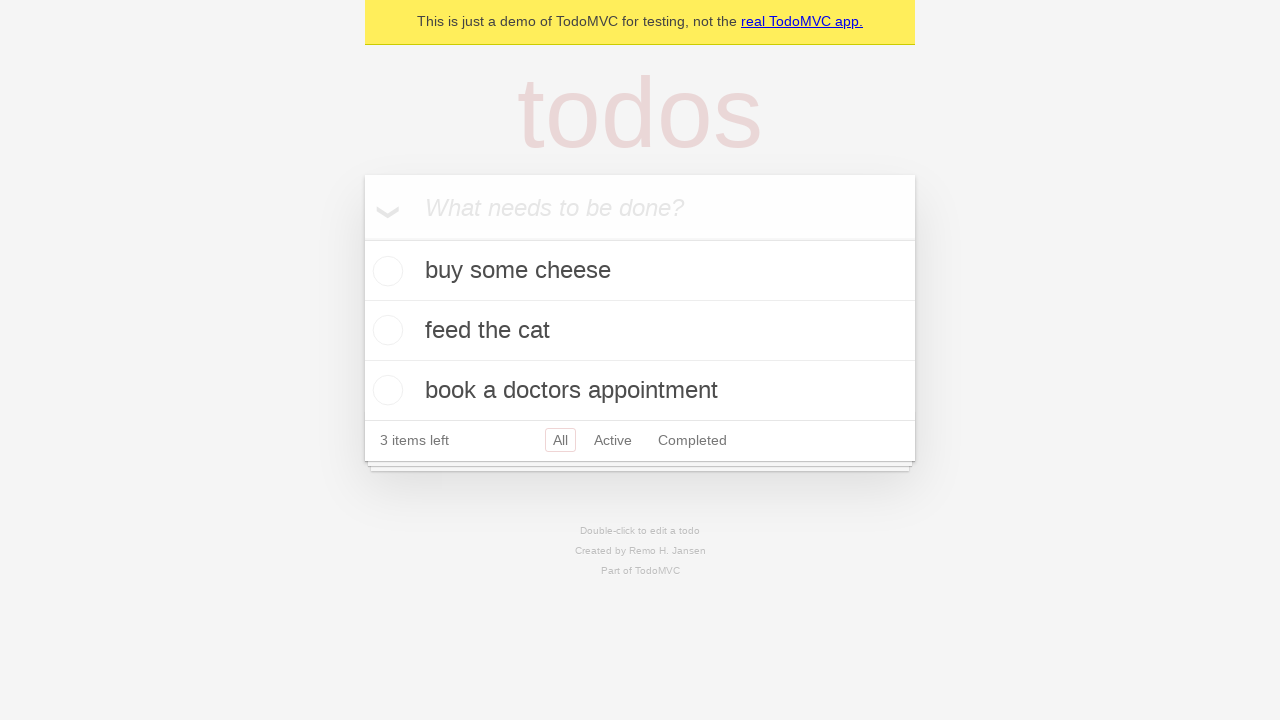

Waited for all 3 todo items to be rendered
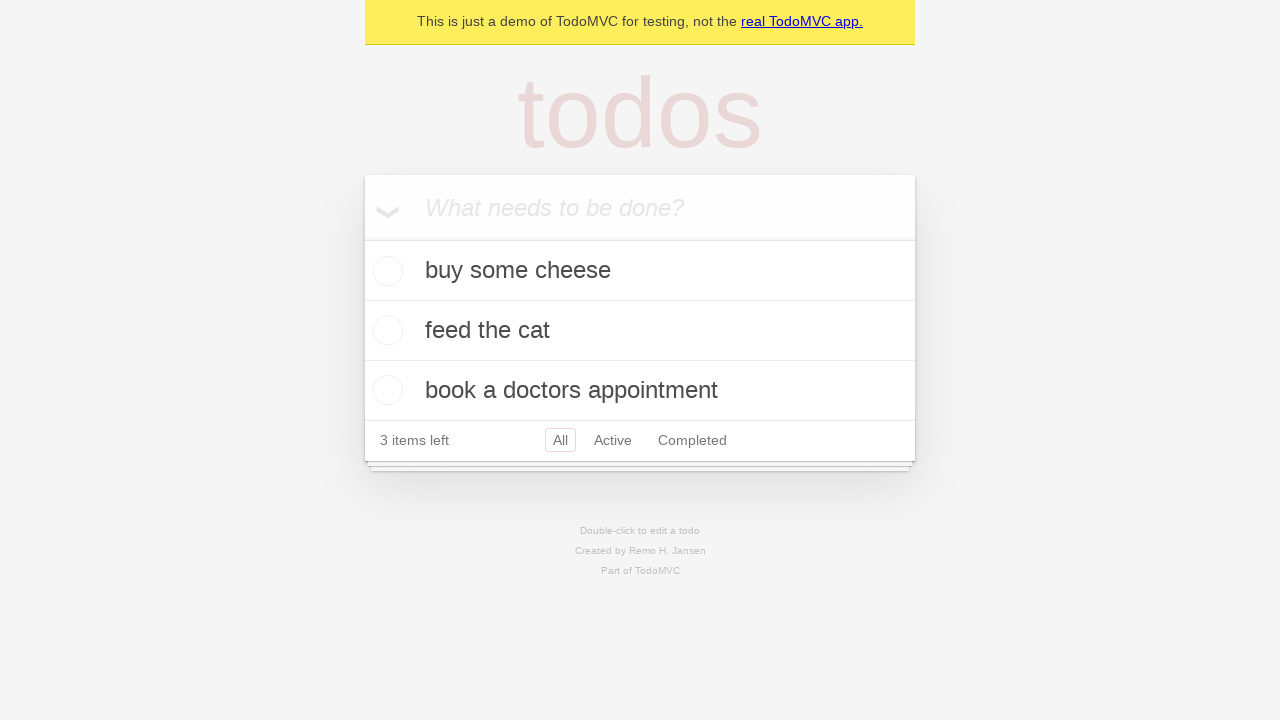

Double-clicked the second todo item to enter edit mode at (640, 331) on internal:testid=[data-testid="todo-item"s] >> nth=1
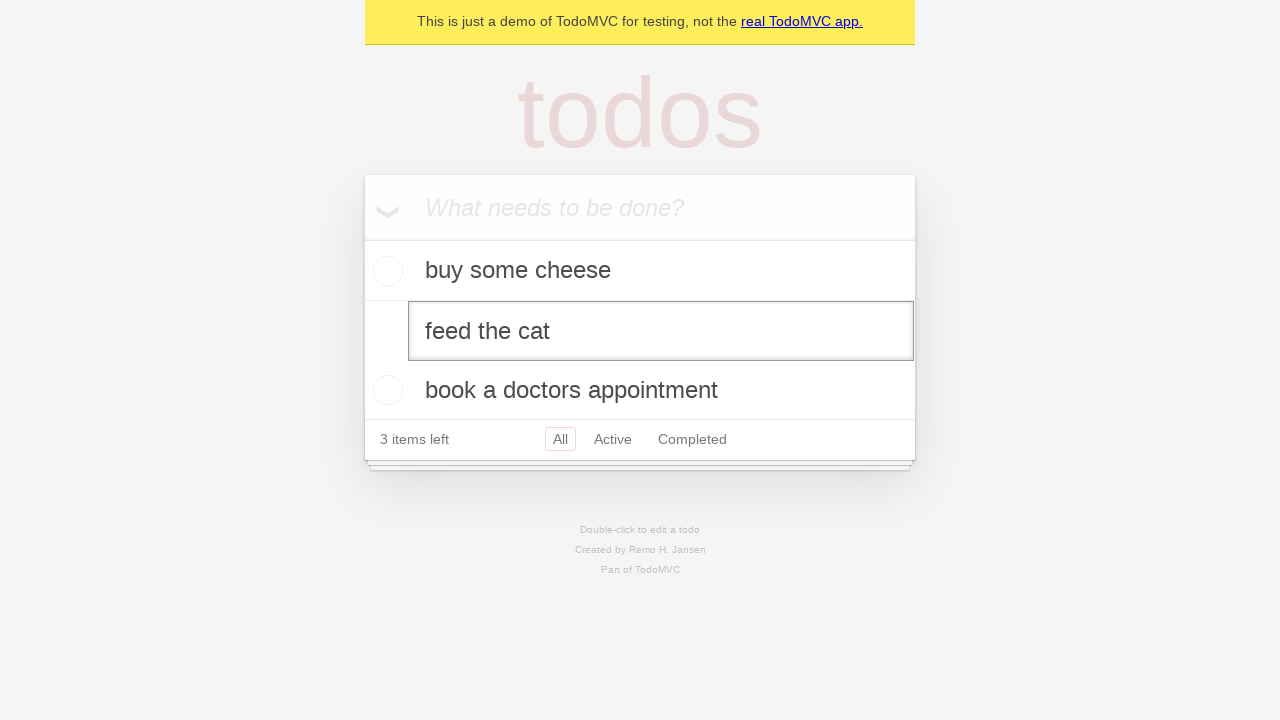

Cleared the text in the edit input field on internal:testid=[data-testid="todo-item"s] >> nth=1 >> internal:role=textbox[nam
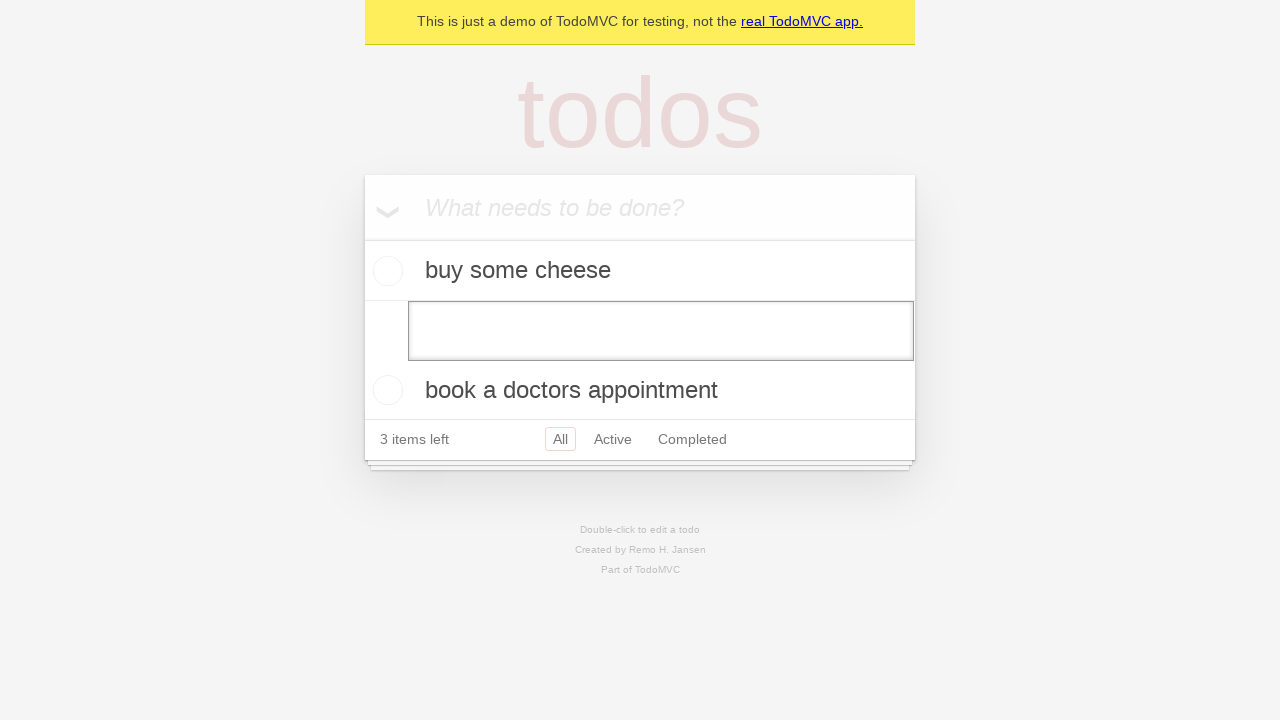

Pressed Enter to submit the empty text, removing the todo item on internal:testid=[data-testid="todo-item"s] >> nth=1 >> internal:role=textbox[nam
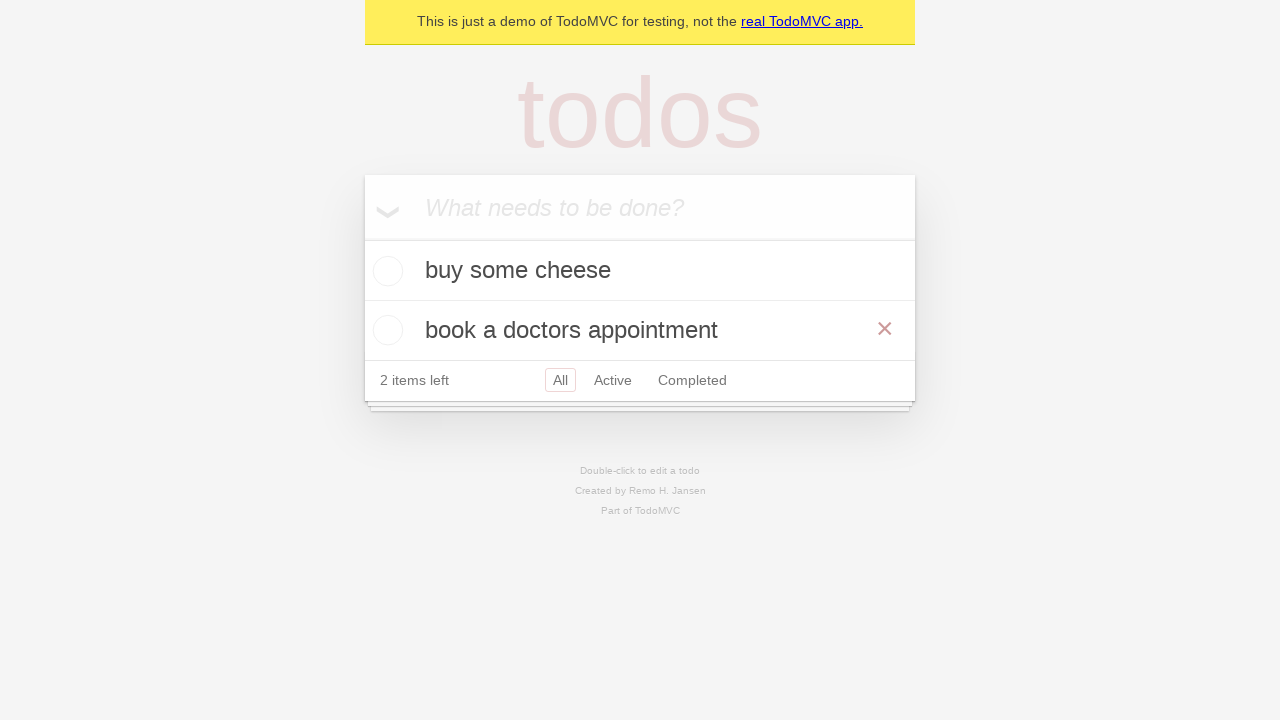

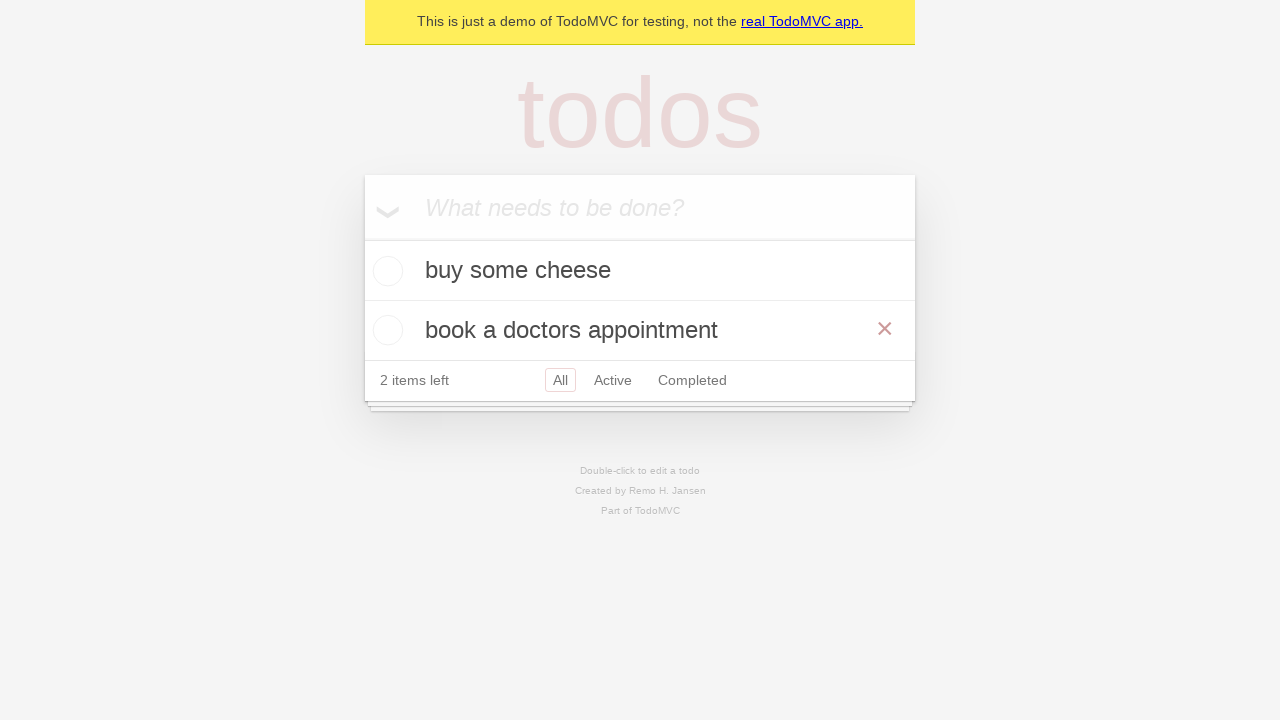